Tests checkbox interaction by verifying a 'Bike' checkbox is initially unselected, clicking it, and then verifying it becomes selected.

Starting URL: https://ultimateqa.com/simple-html-elements-for-automation/

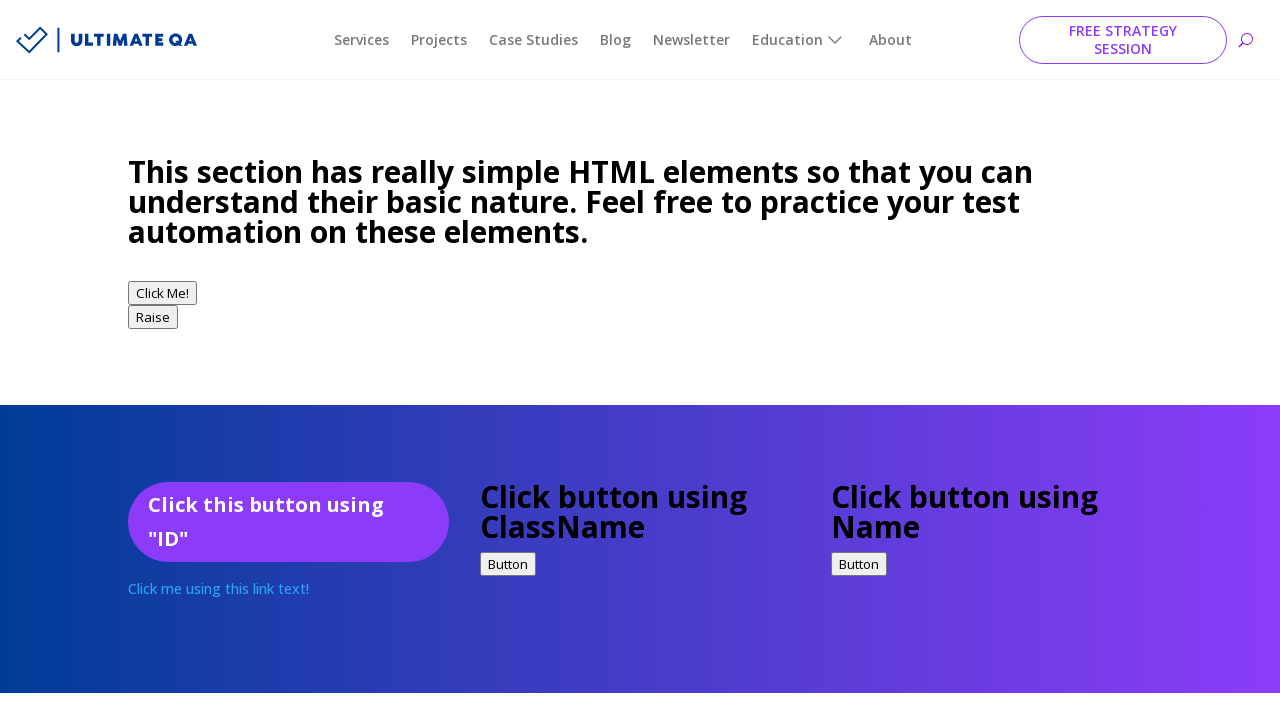

Navigated to UltimateQA simple HTML elements page
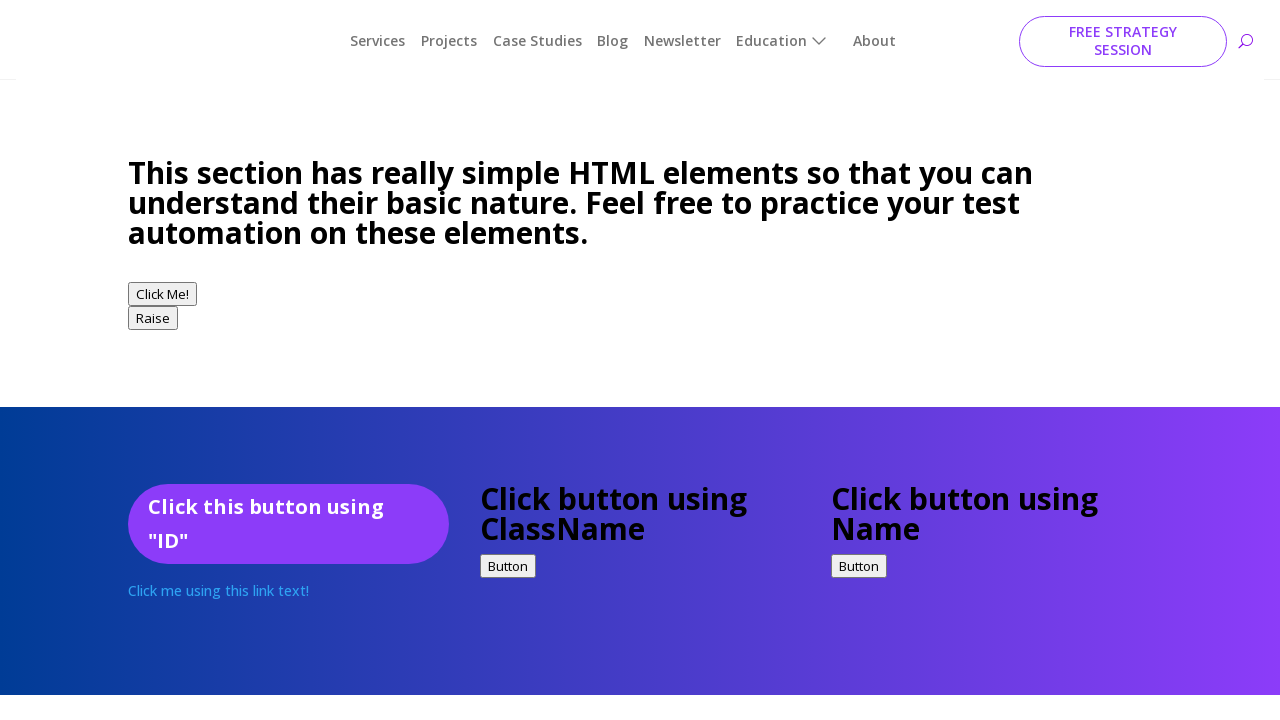

Located the Bike checkbox element
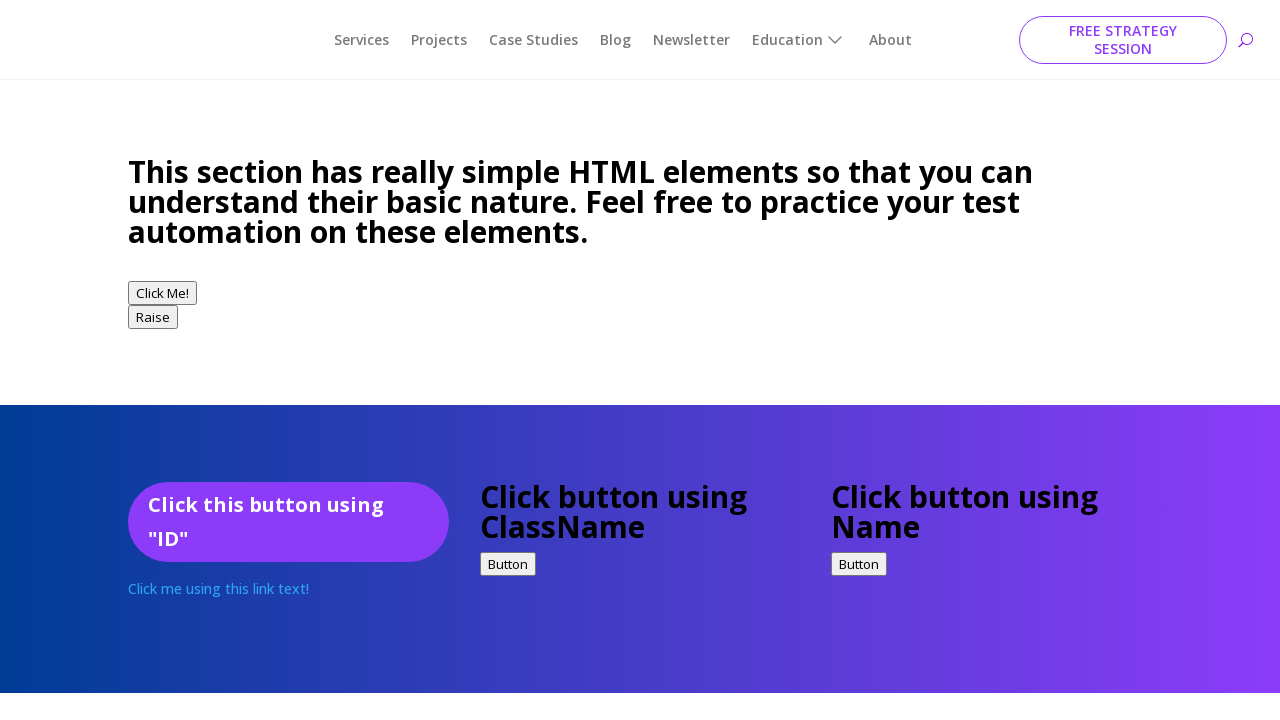

Verified Bike checkbox is initially unselected
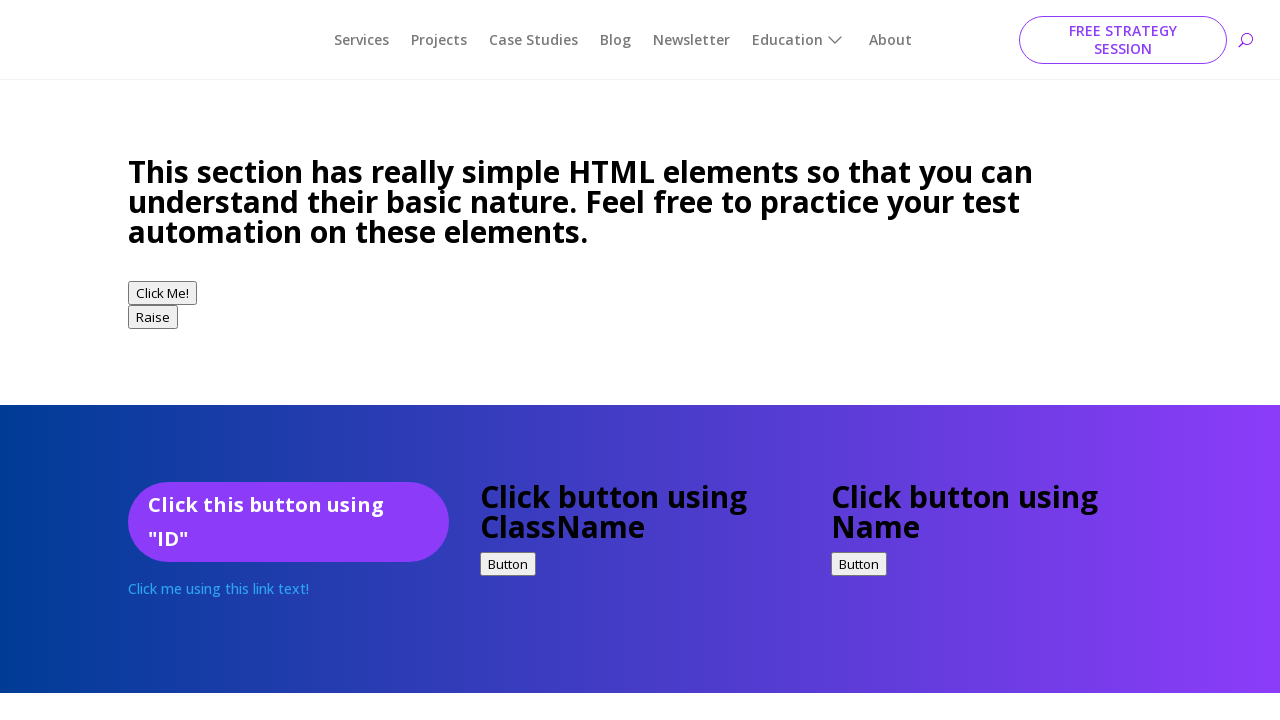

Clicked the Bike checkbox to select it at (138, 361) on input[value='Bike']
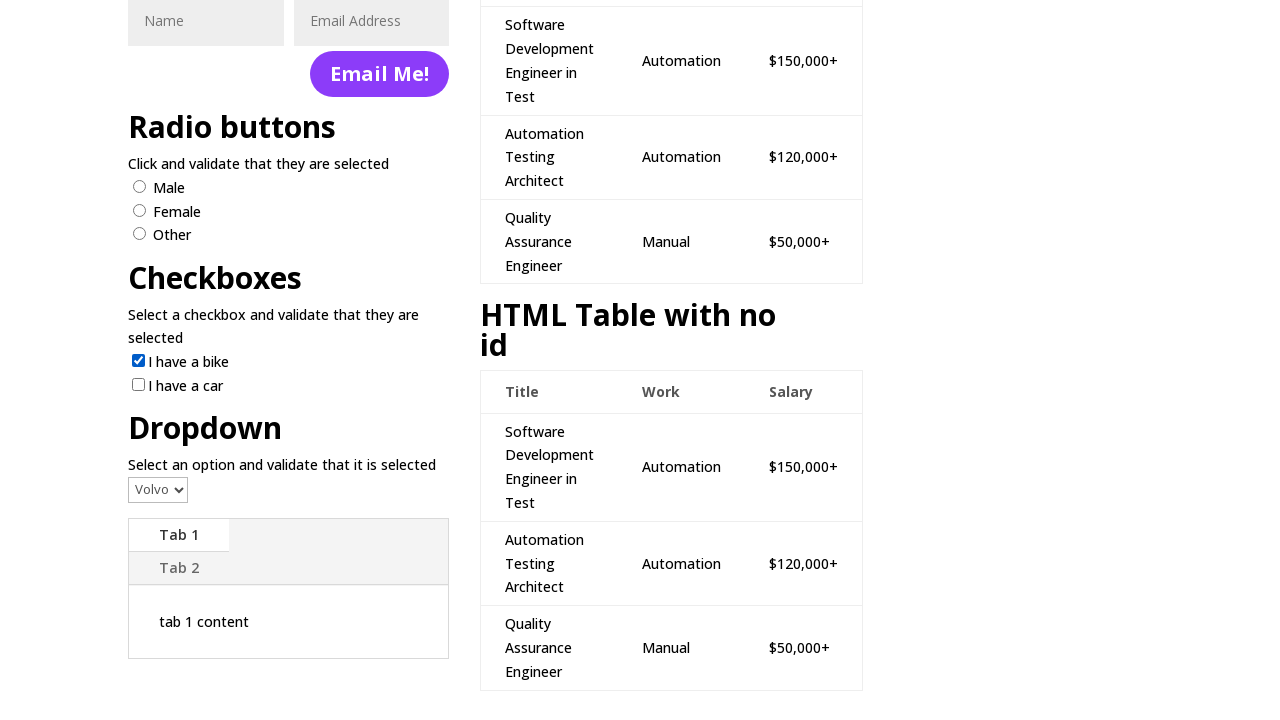

Verified Bike checkbox is now selected
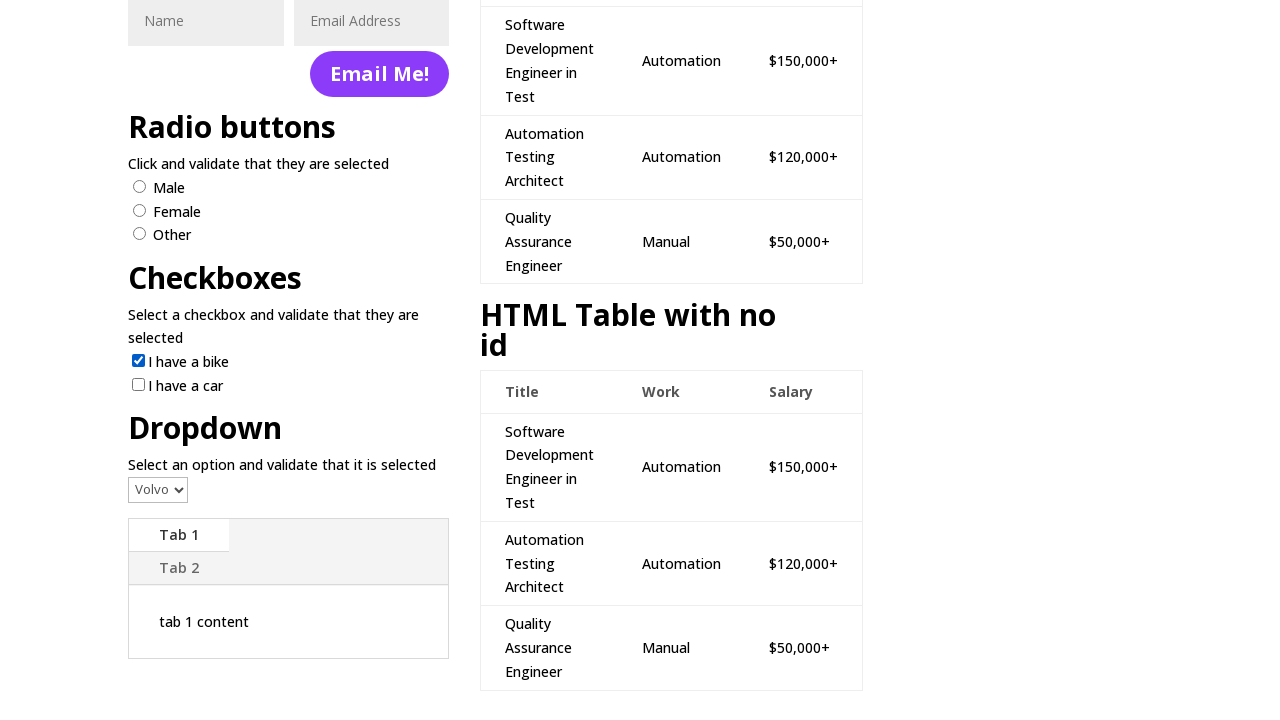

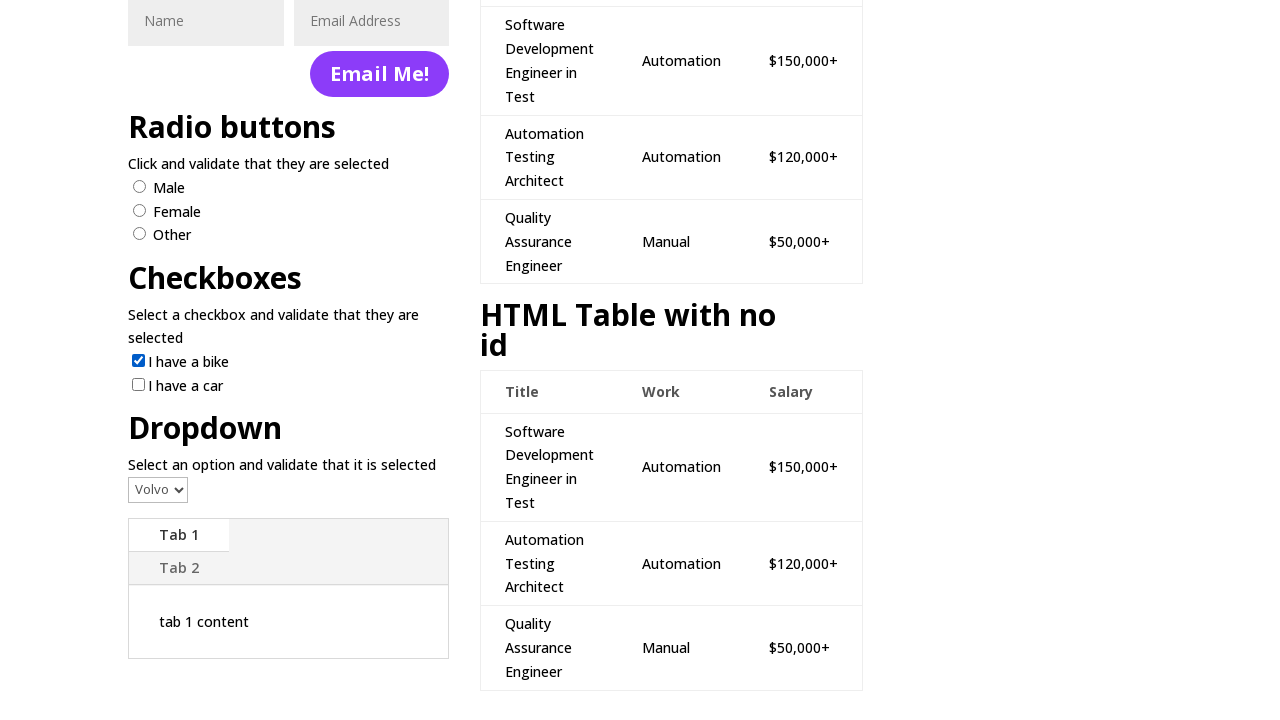